Navigates to a demo page, clicks on a "Broken Image" link, and verifies the tooltip attribute of an image element

Starting URL: https://demoapps.qspiders.com/ui/image/broken?sublist=1

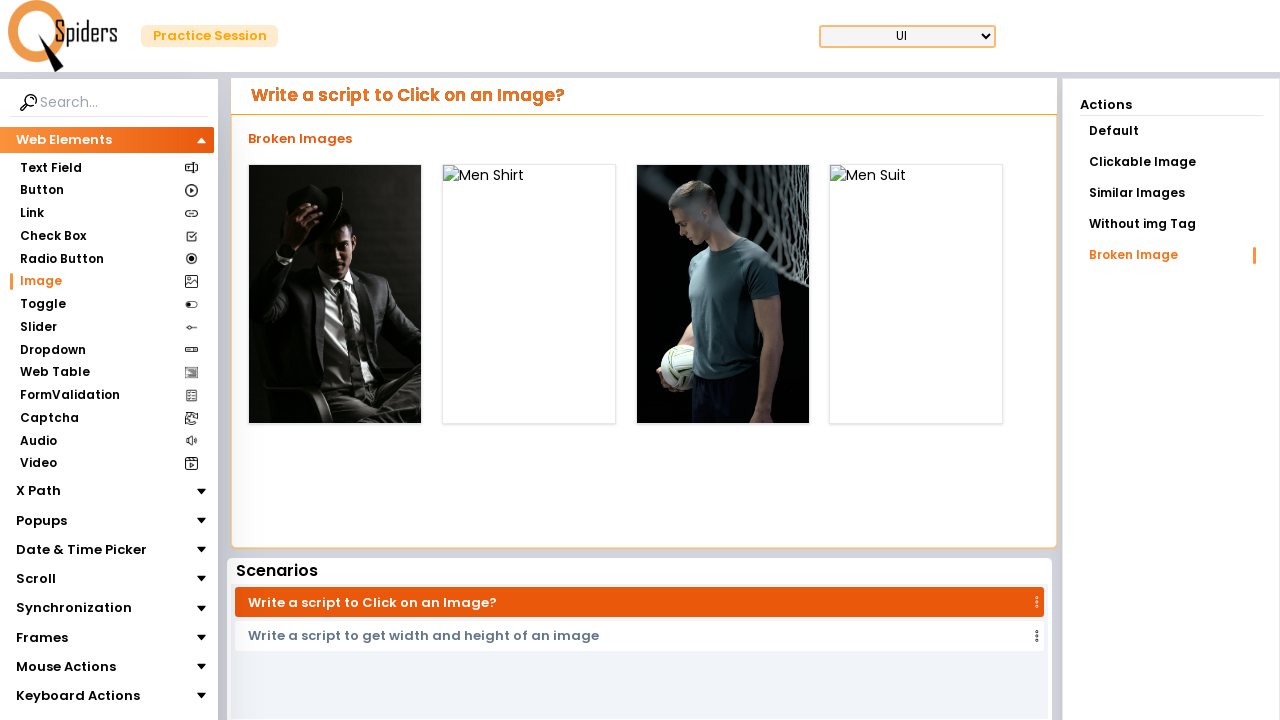

Navigated to the demo page for broken image verification
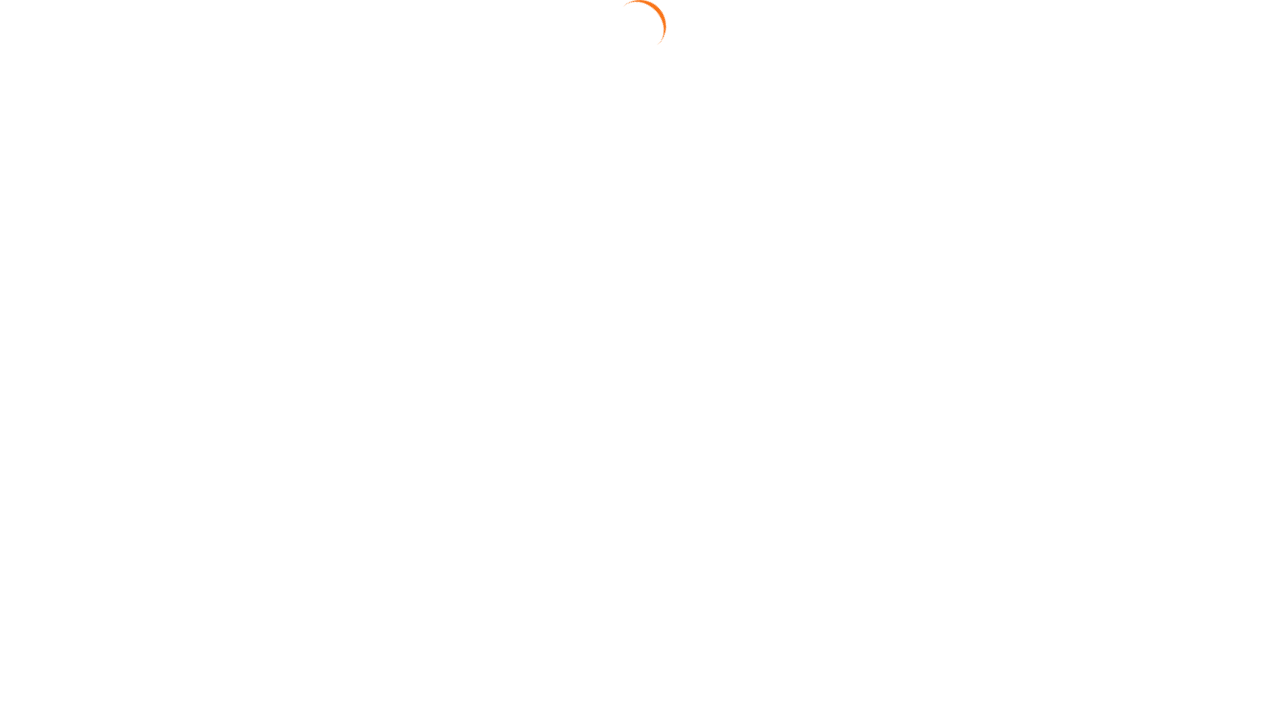

Clicked on the 'Broken Image' link at (1170, 255) on xpath=//a[text()='Broken Image']
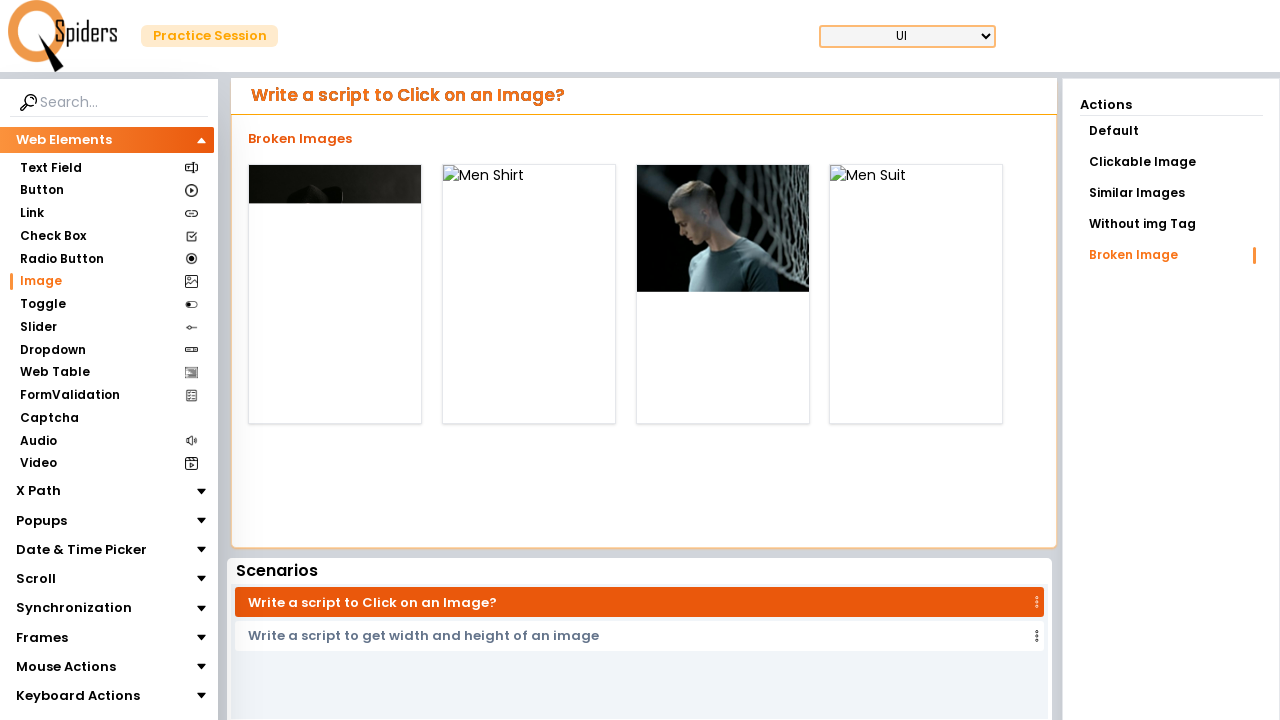

Image element with title 'Broken Image' loaded and became visible
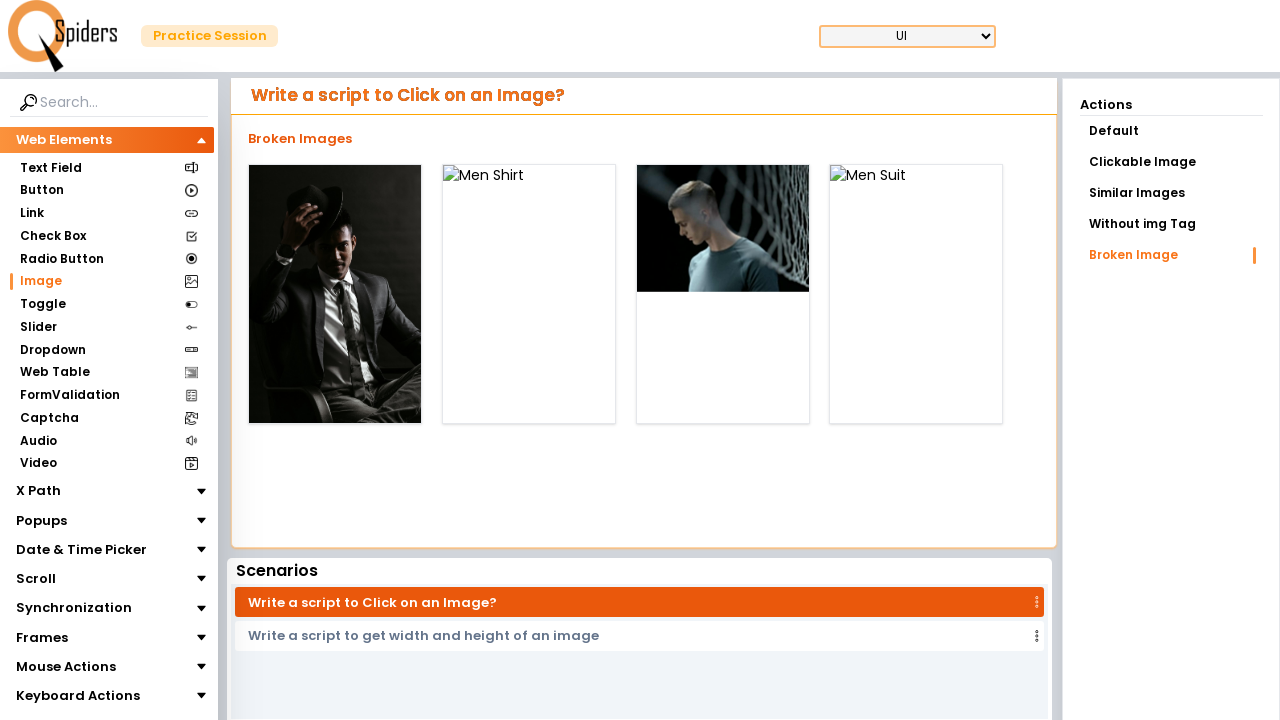

Retrieved tooltip attribute from image element: 'Broken Image'
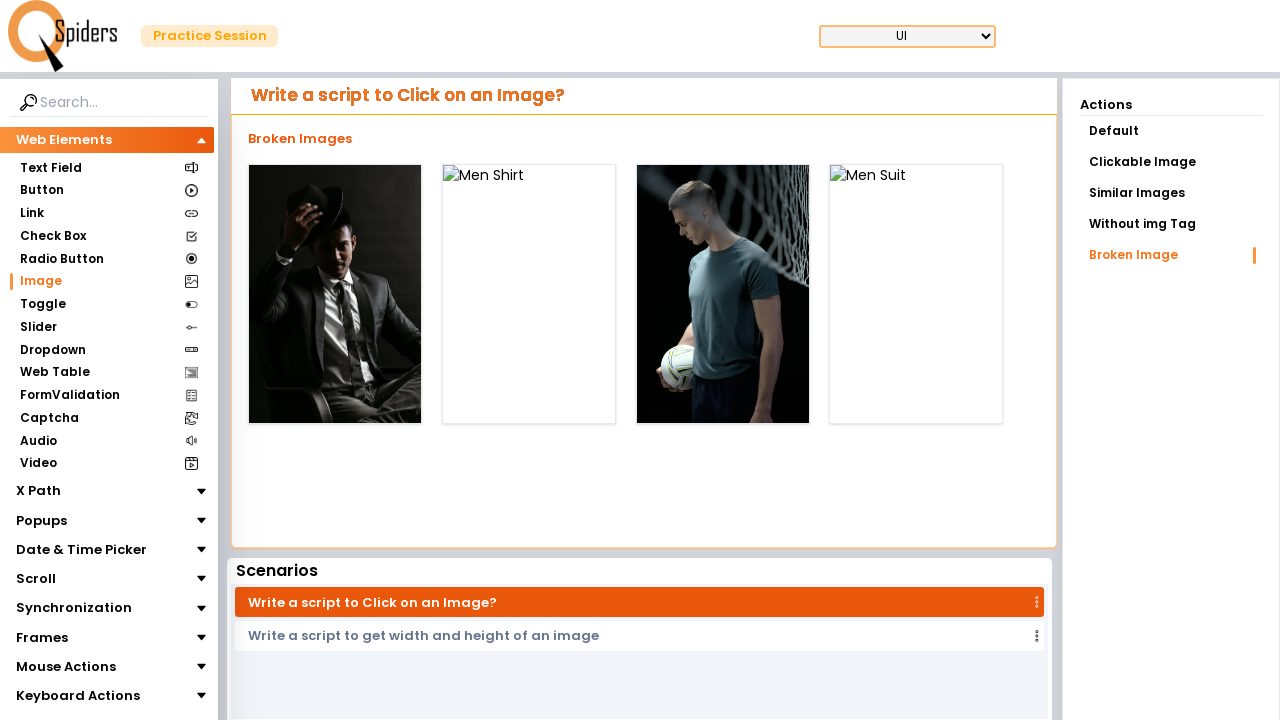

Printed tooltip text to console: 'Broken Image'
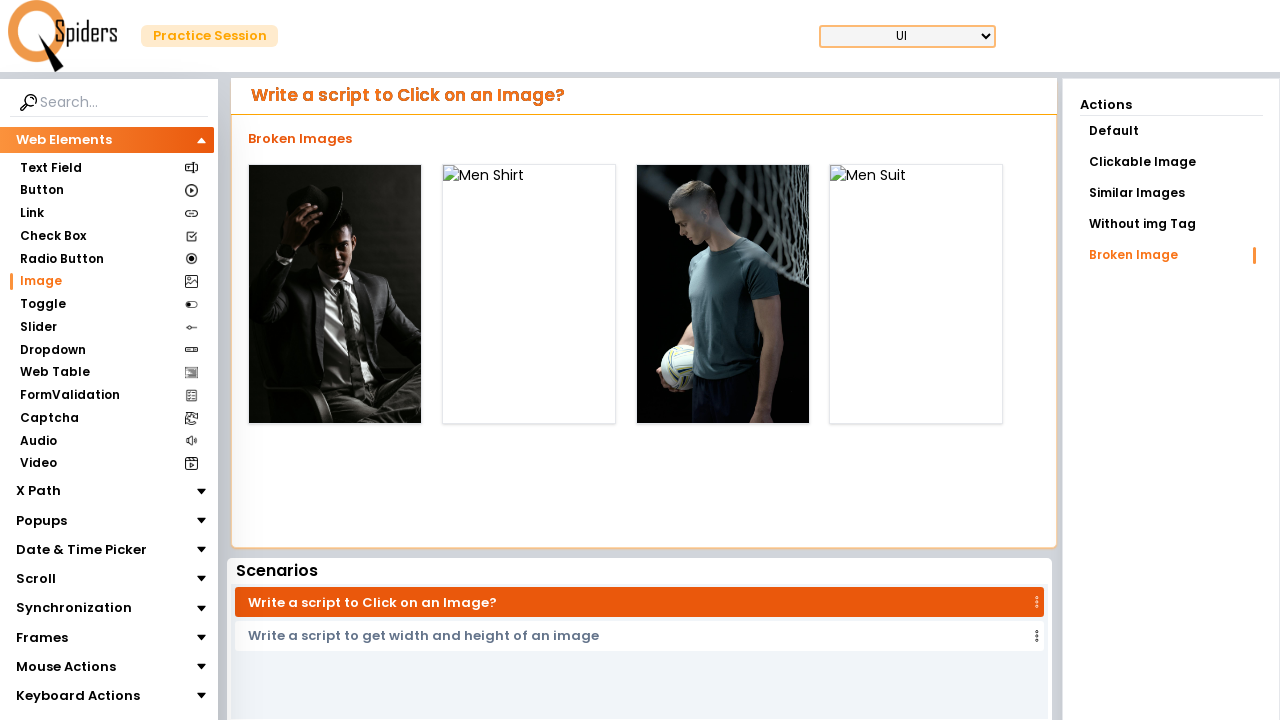

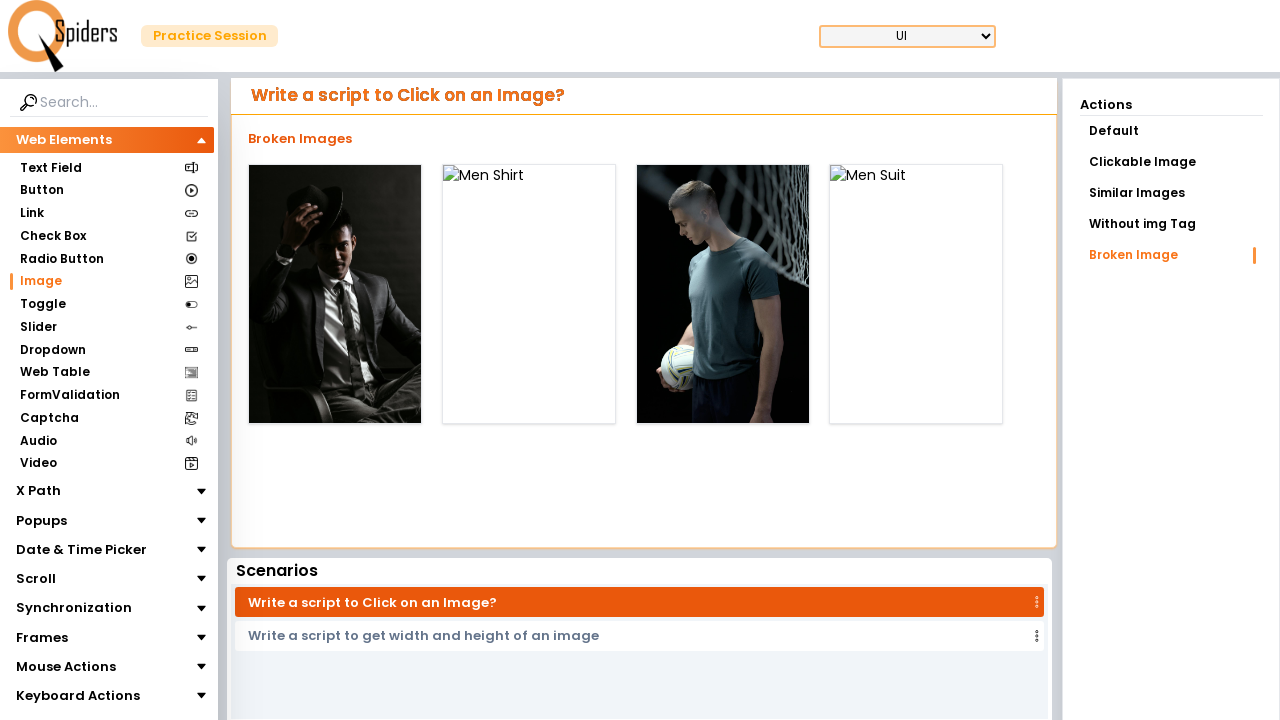